Tests that Clear completed button is hidden when no completed items exist

Starting URL: https://demo.playwright.dev/todomvc

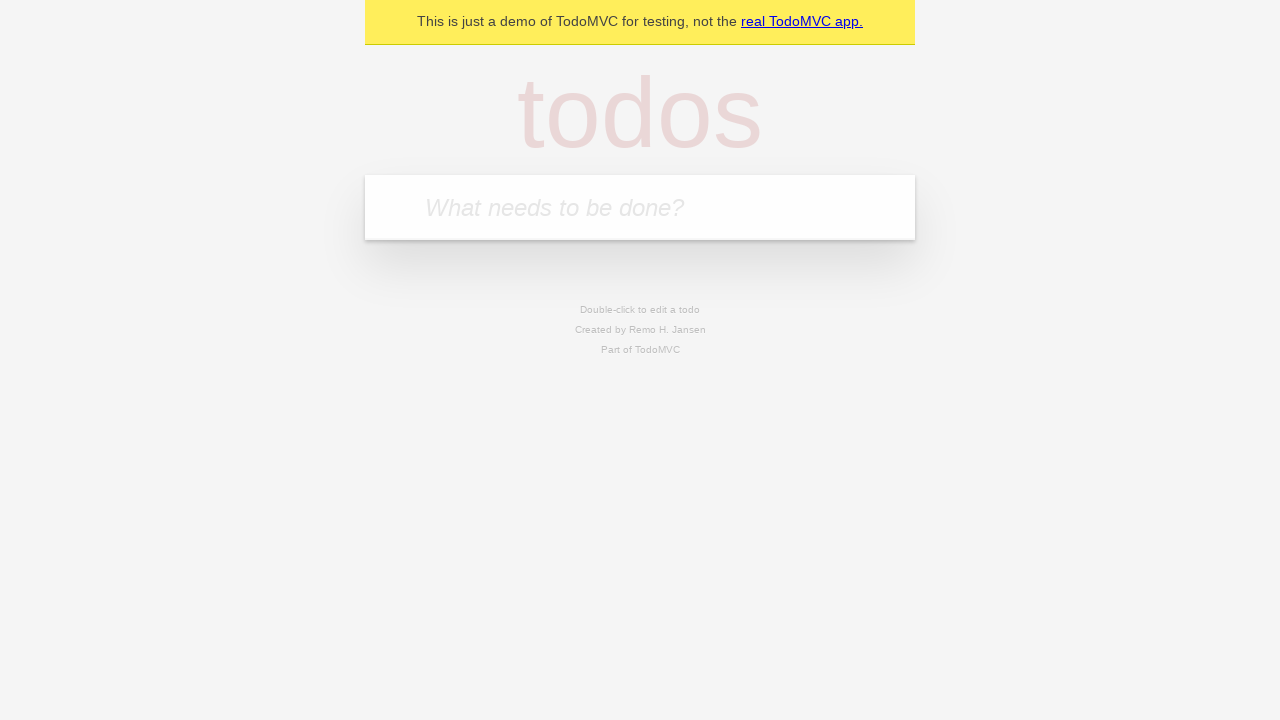

Filled new todo input with 'buy some cheese' on .new-todo
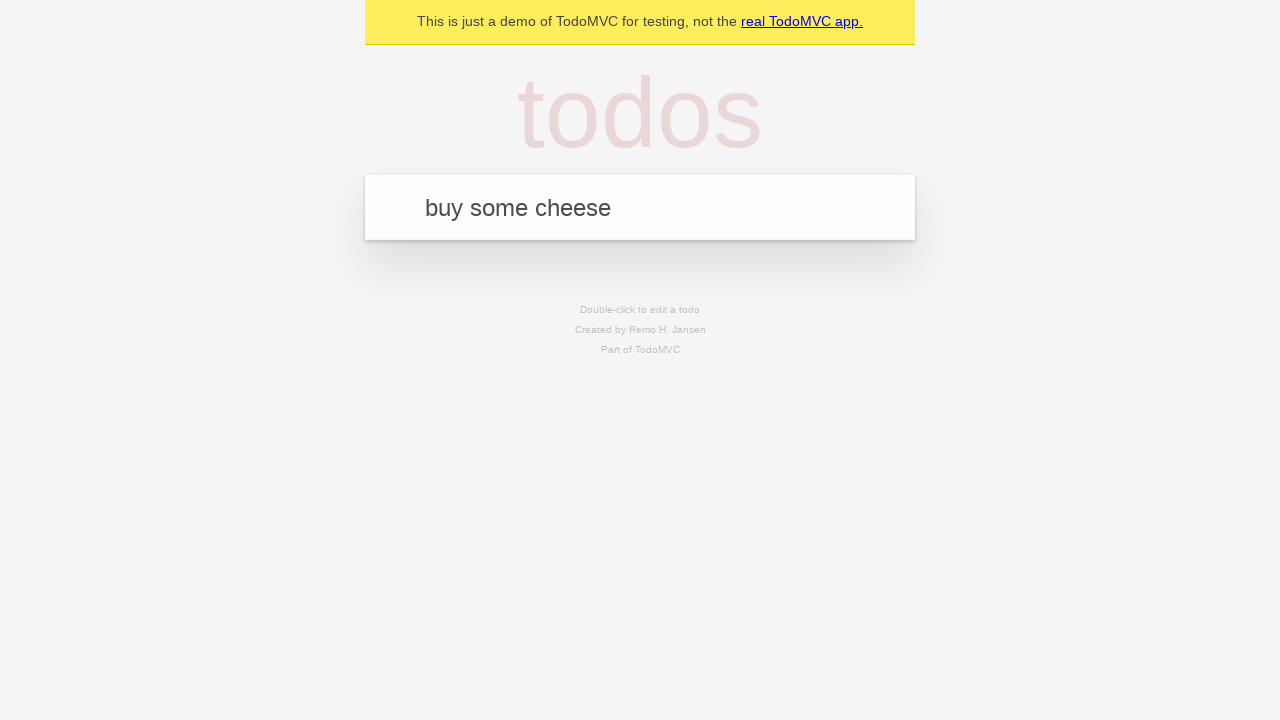

Pressed Enter to add first todo on .new-todo
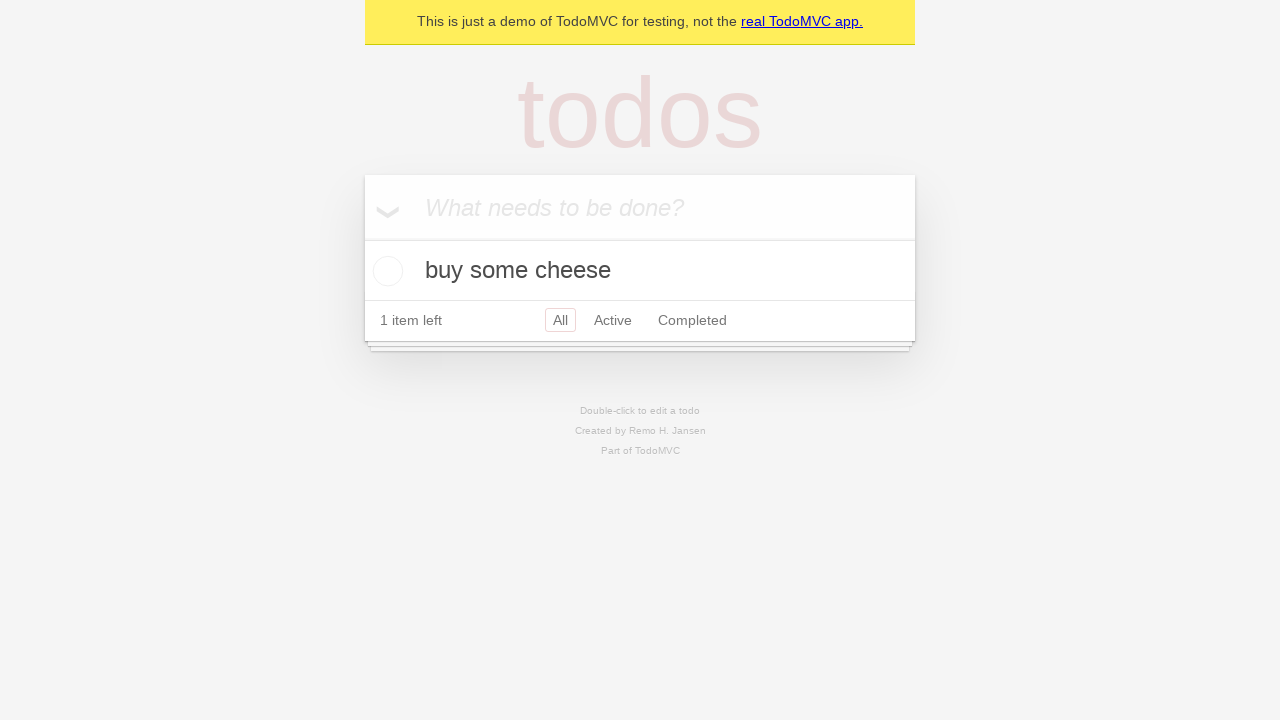

Filled new todo input with 'feed the cat' on .new-todo
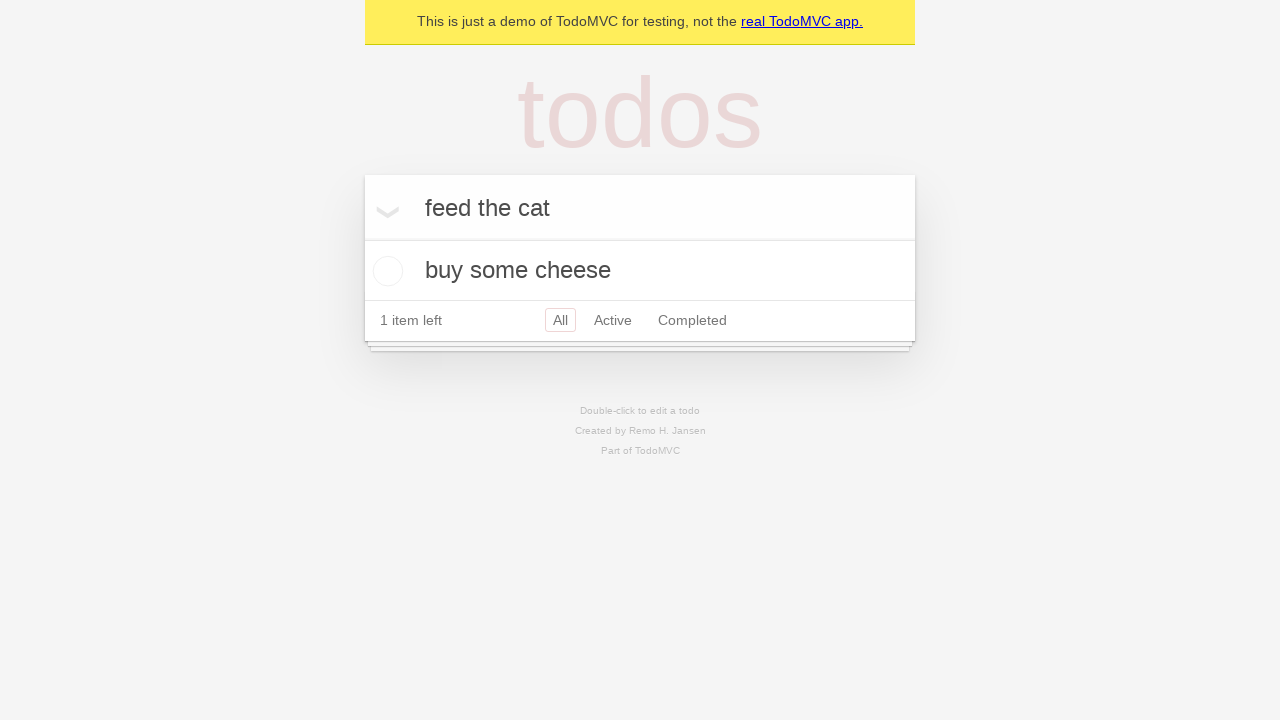

Pressed Enter to add second todo on .new-todo
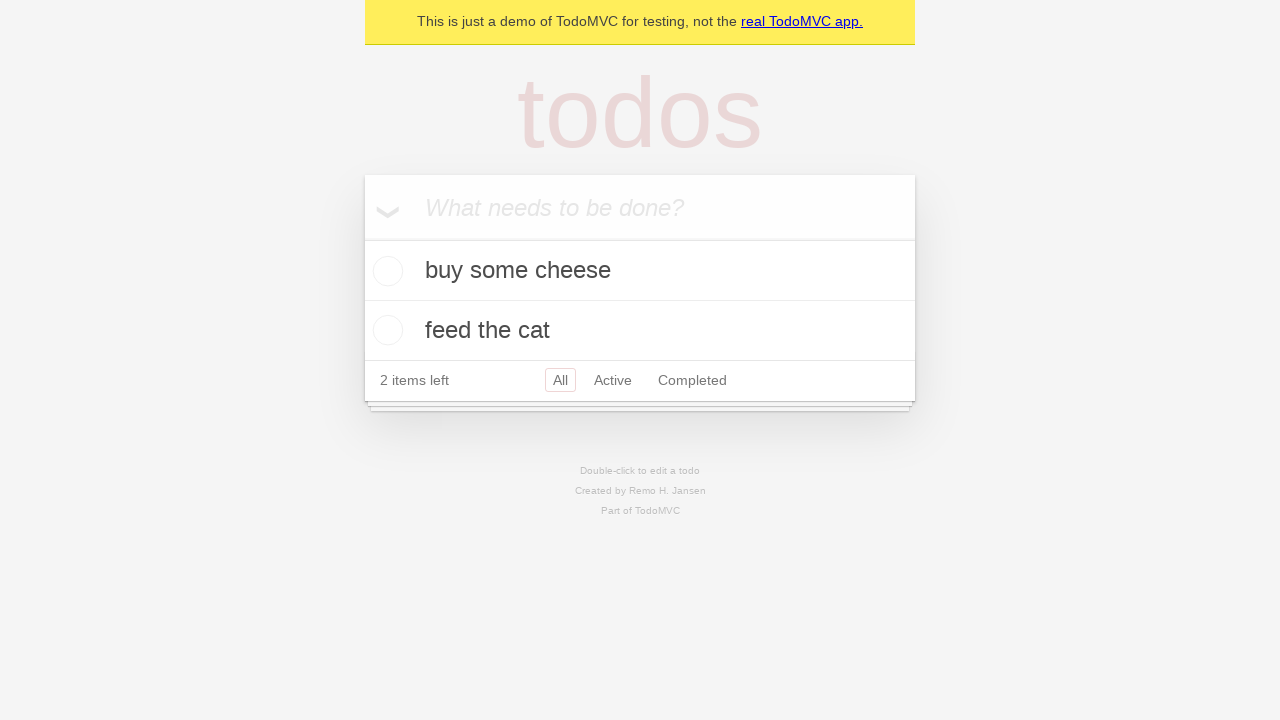

Filled new todo input with 'book a doctors appointment' on .new-todo
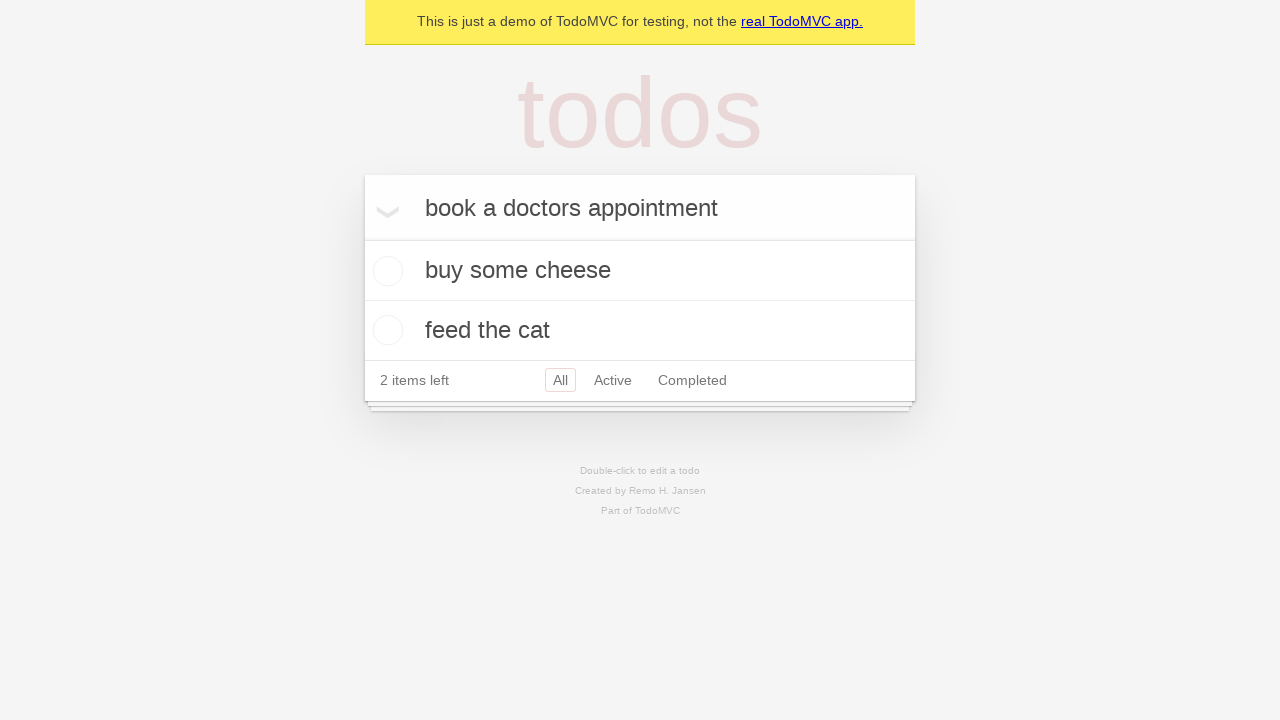

Pressed Enter to add third todo on .new-todo
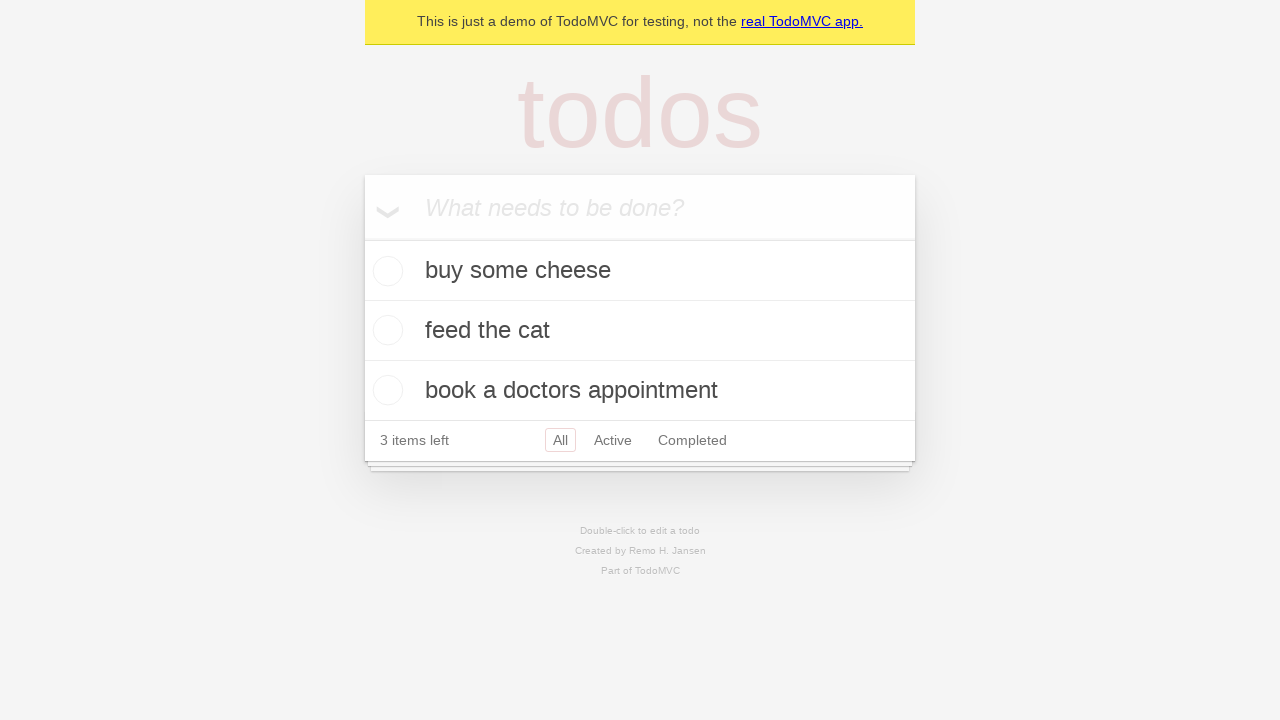

Waited for all 3 todos to be created in the DOM
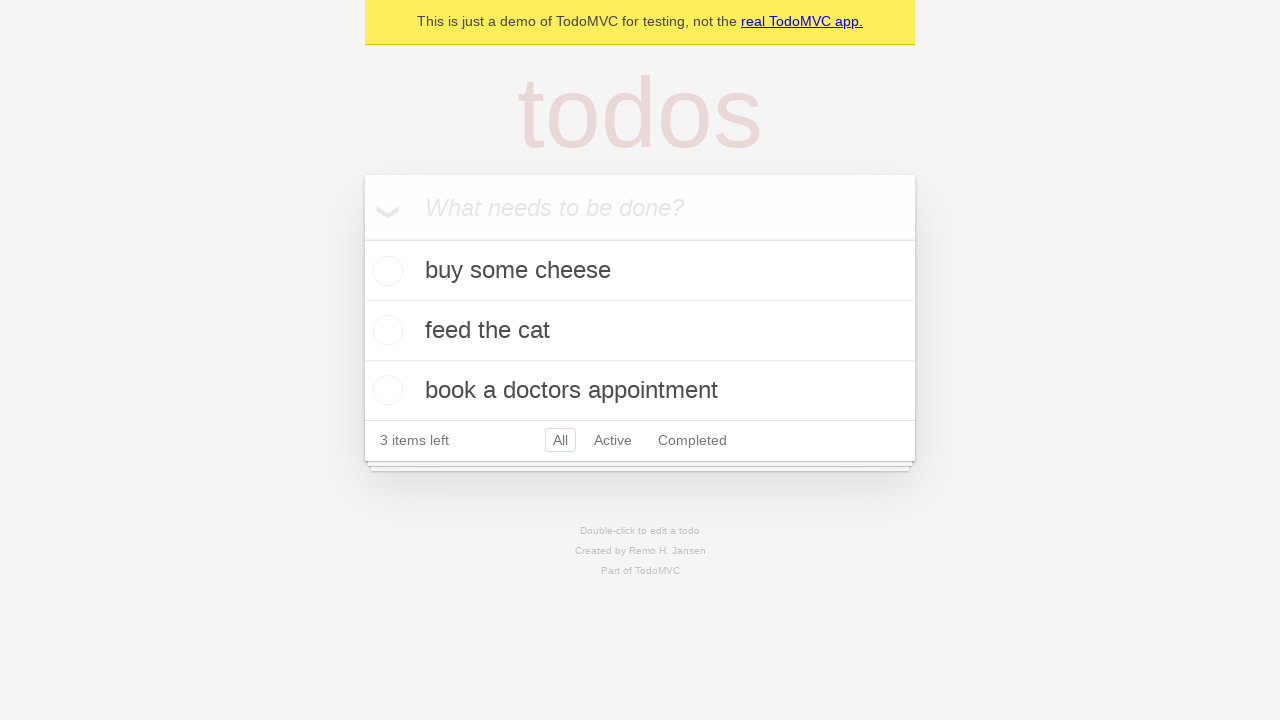

Checked the first todo item as completed at (385, 271) on .todo-list li .toggle >> nth=0
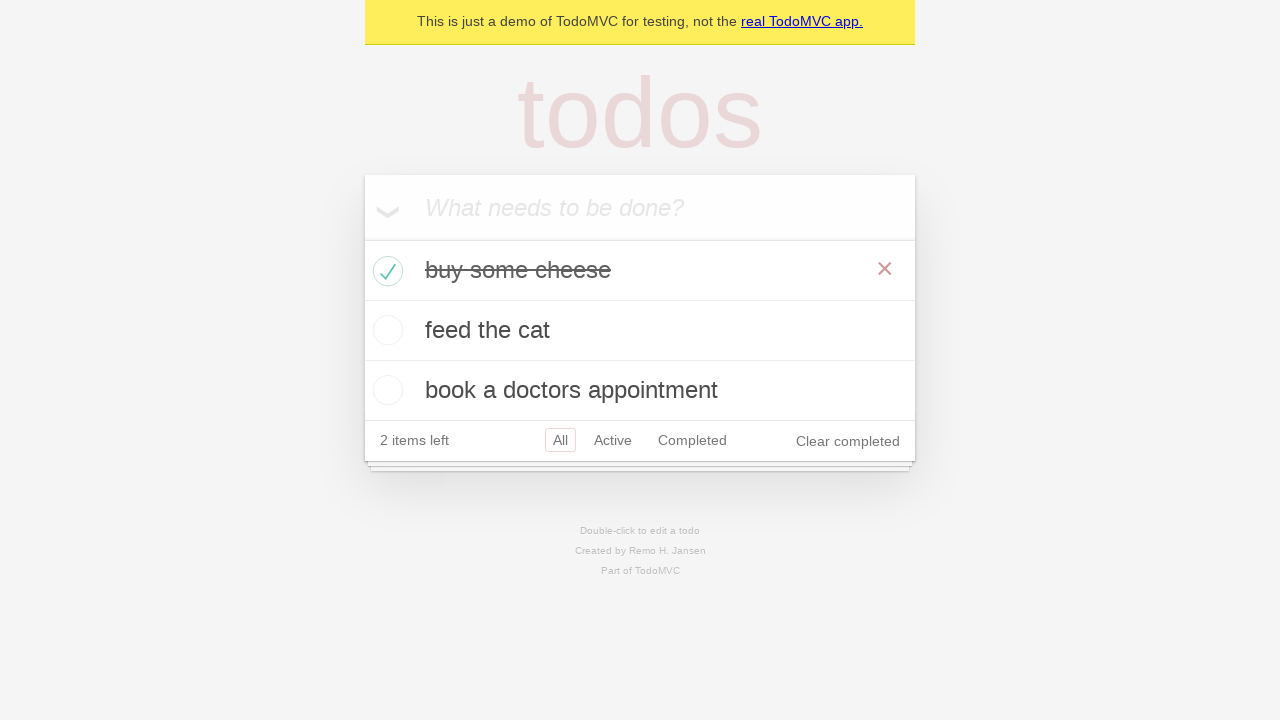

Clicked Clear completed button to remove completed items at (848, 441) on .clear-completed
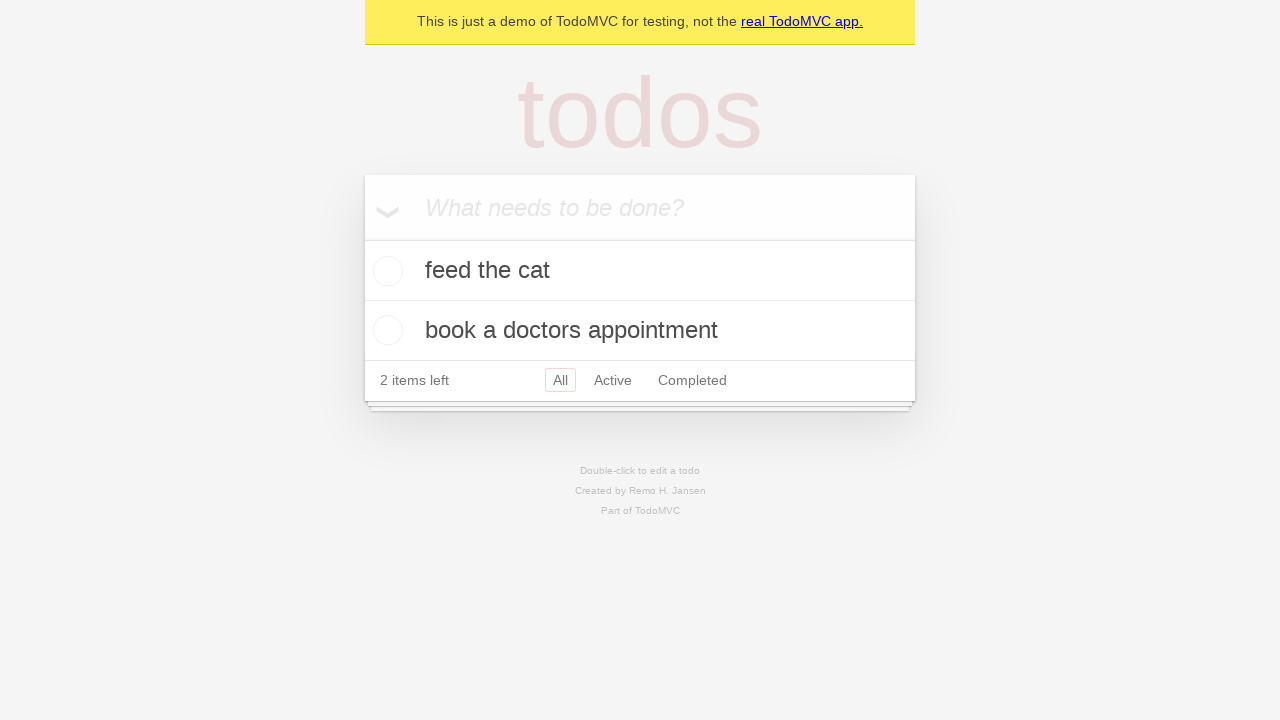

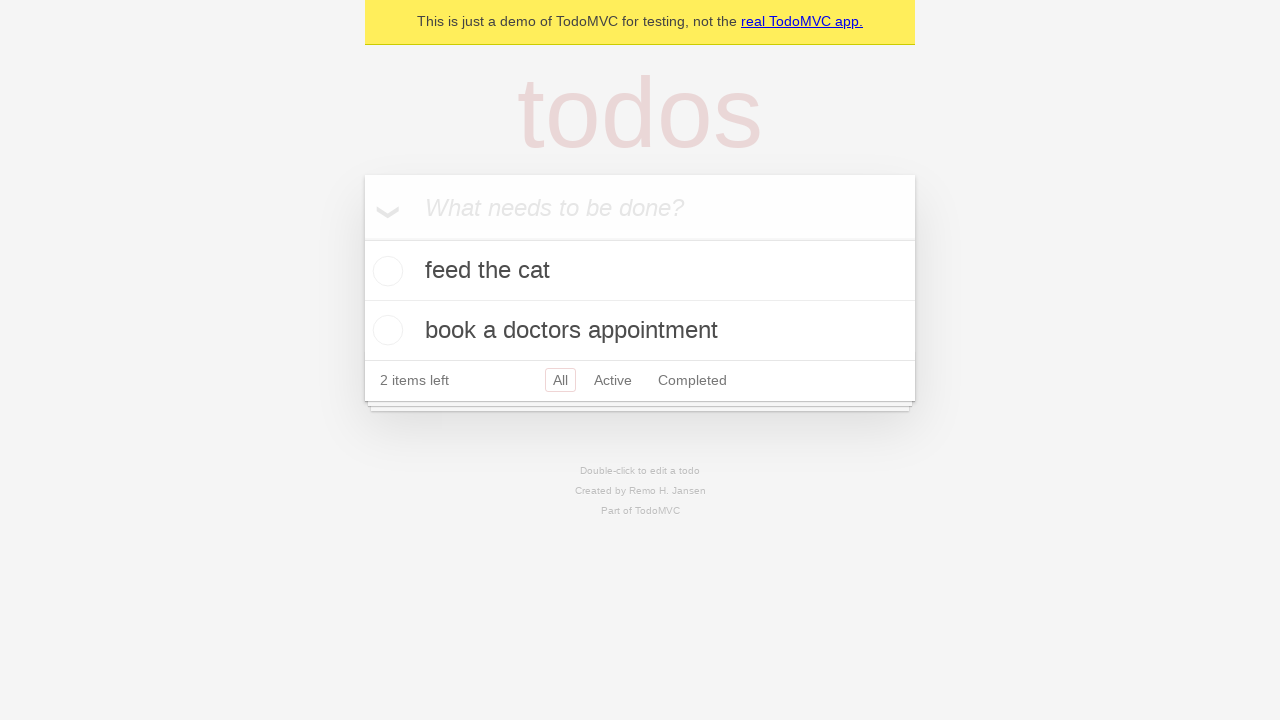